Tests handling of a timed alert popup by clicking a button that triggers an alert after a delay, then accepting the alert

Starting URL: https://demoqa.com/alerts

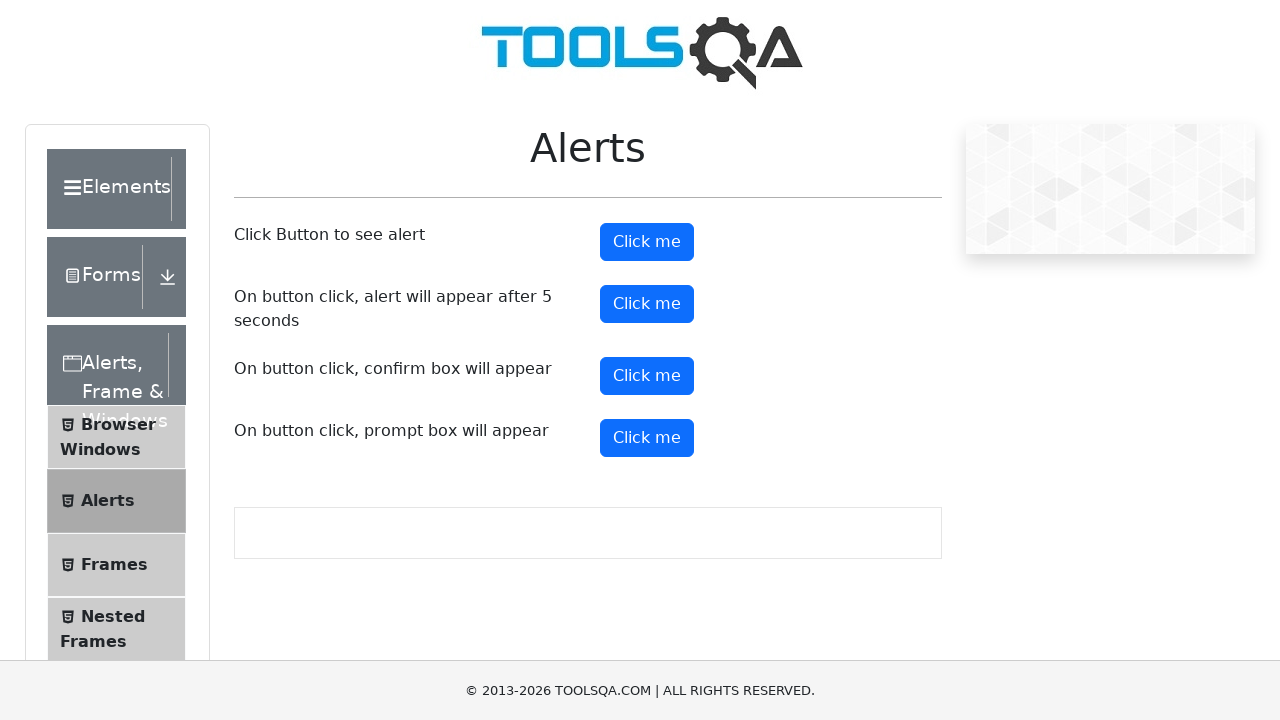

Clicked button to trigger timed alert at (647, 304) on #timerAlertButton
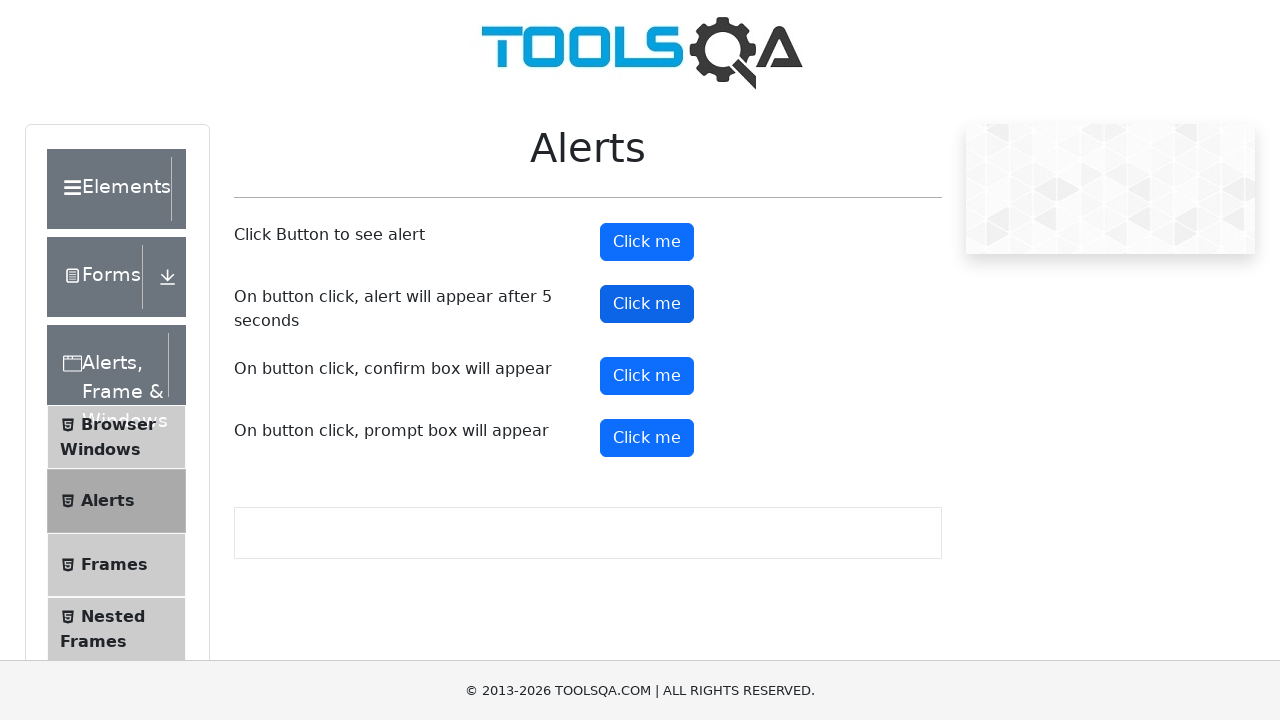

Waited 5 seconds for alert to appear
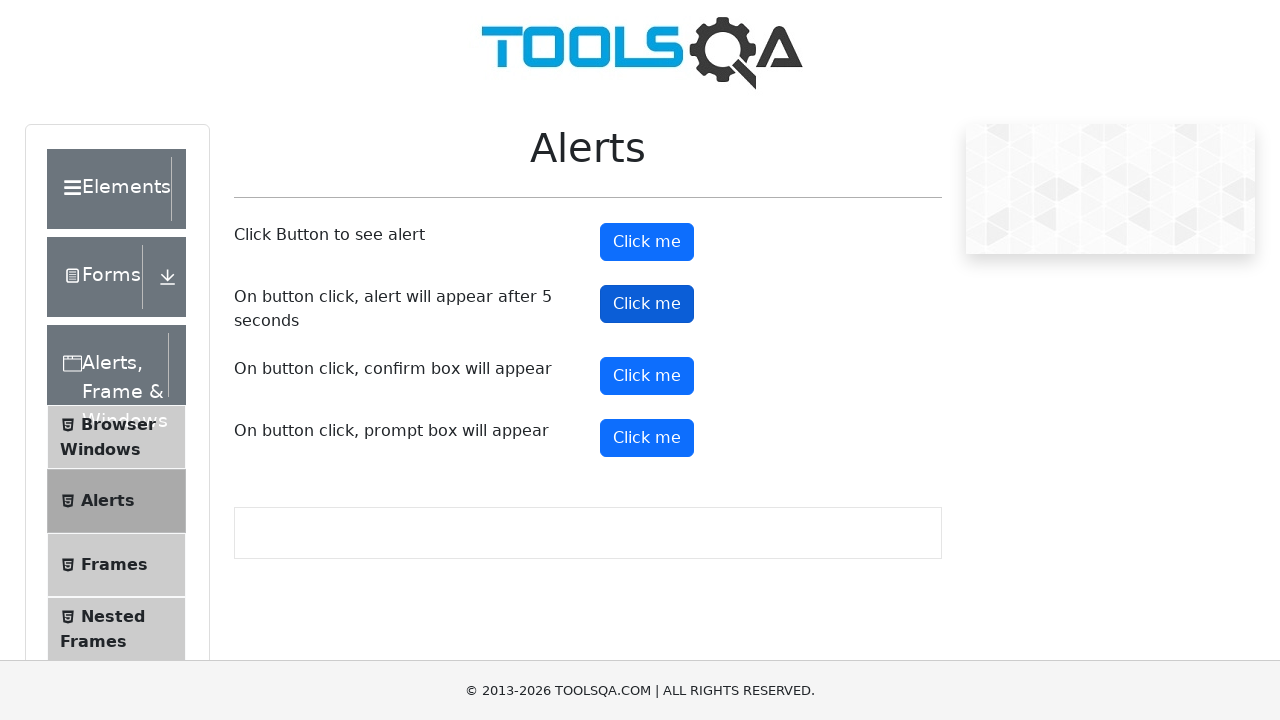

Set up dialog handler to accept the alert
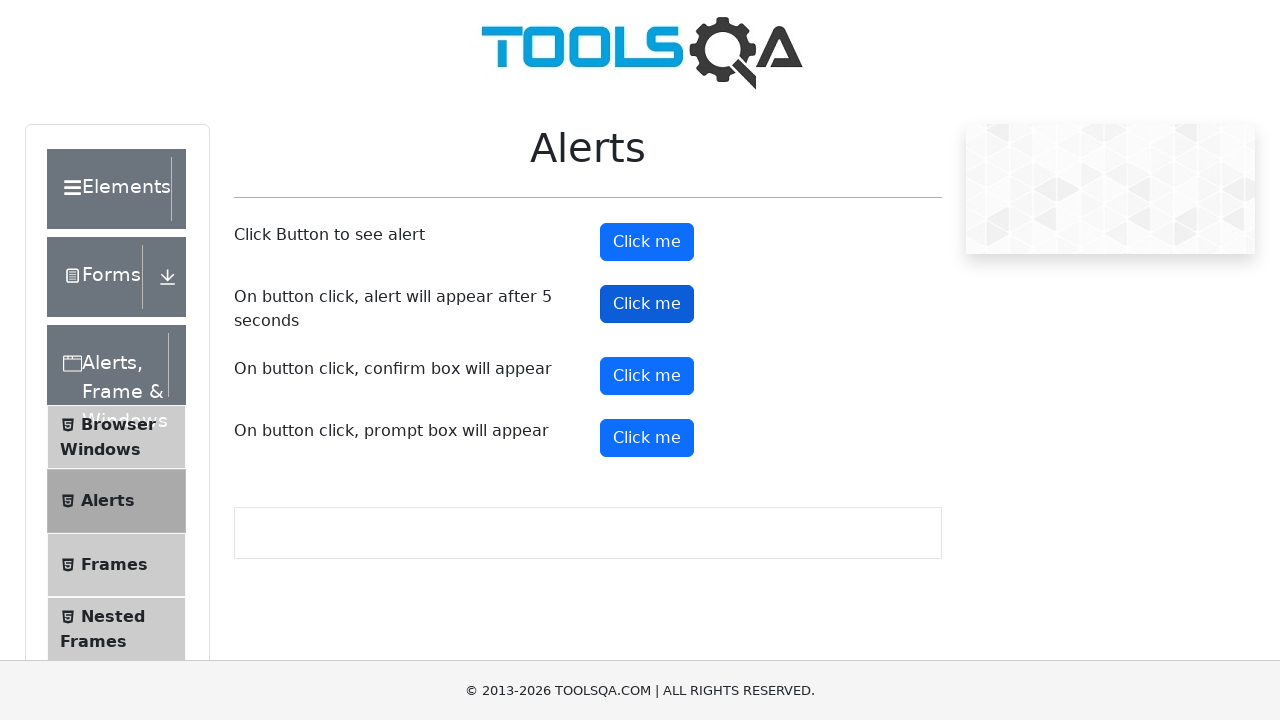

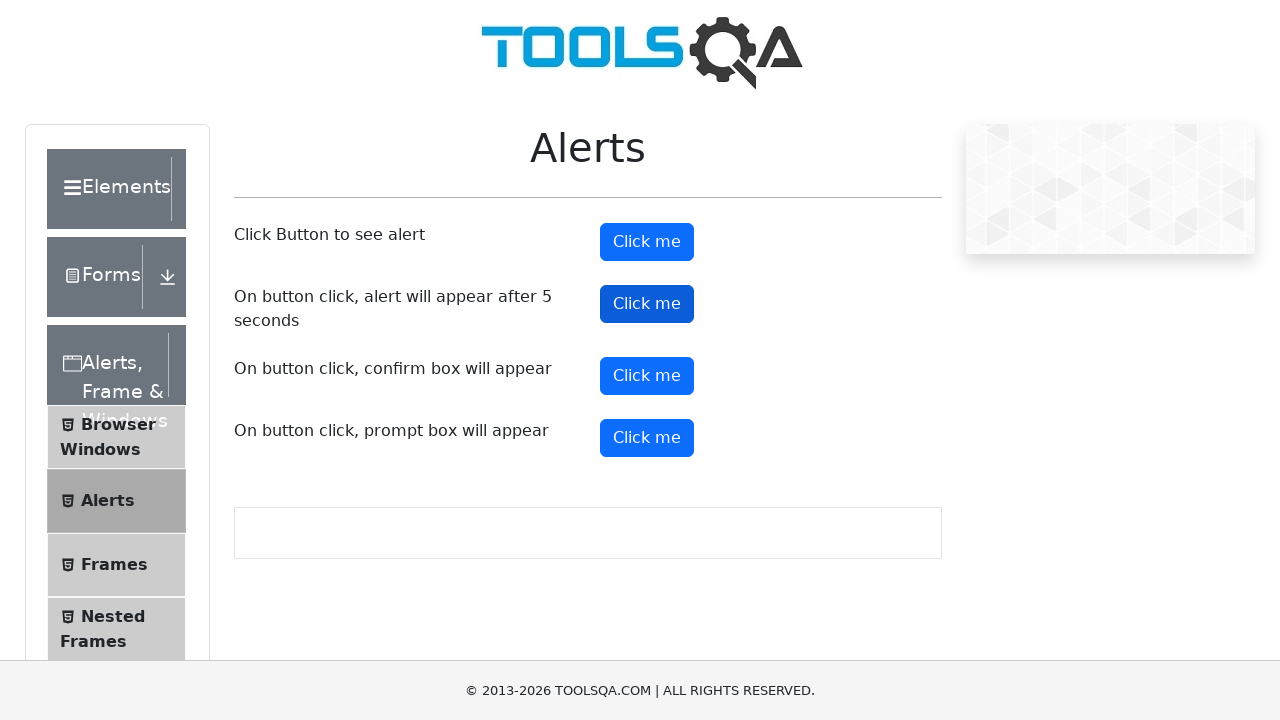